Tests GreenKart product search functionality by searching for a product on the home page, navigating to the offers page in a new window, and searching for the same product there to verify consistency.

Starting URL: https://rahulshettyacademy.com/seleniumPractise/#/

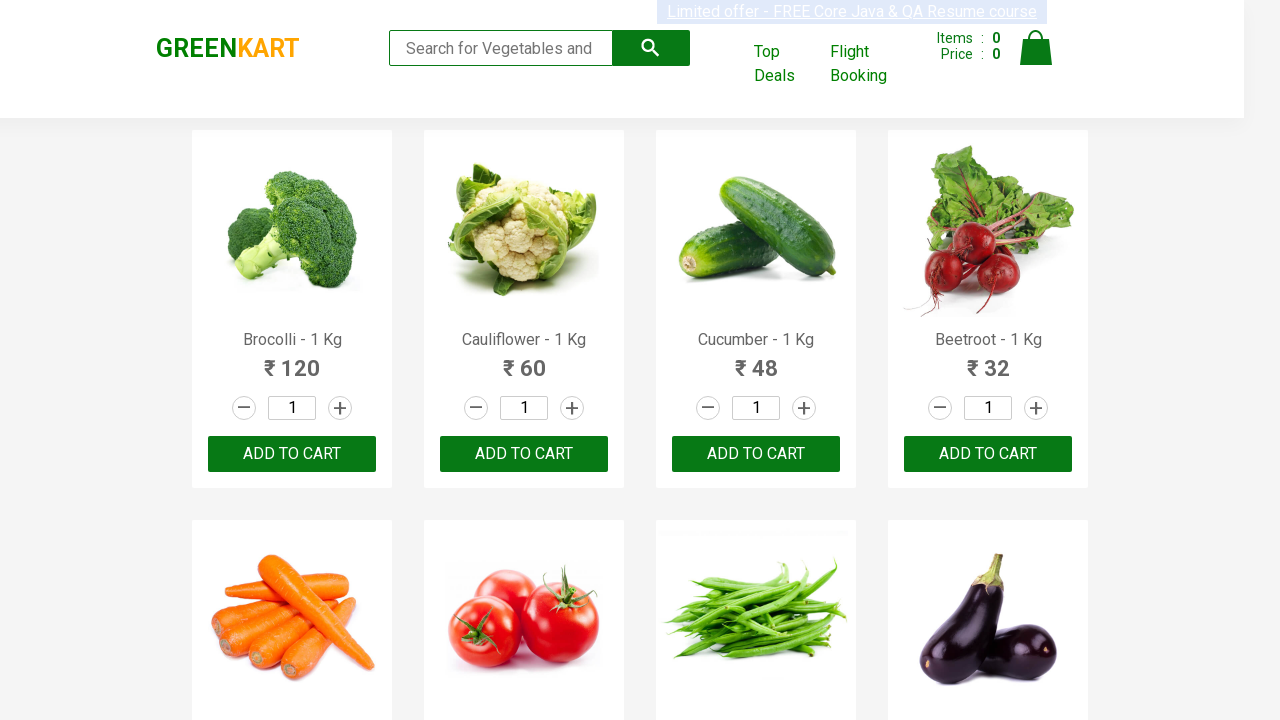

Filled search field with 'Tom' on home page on input[type='search']
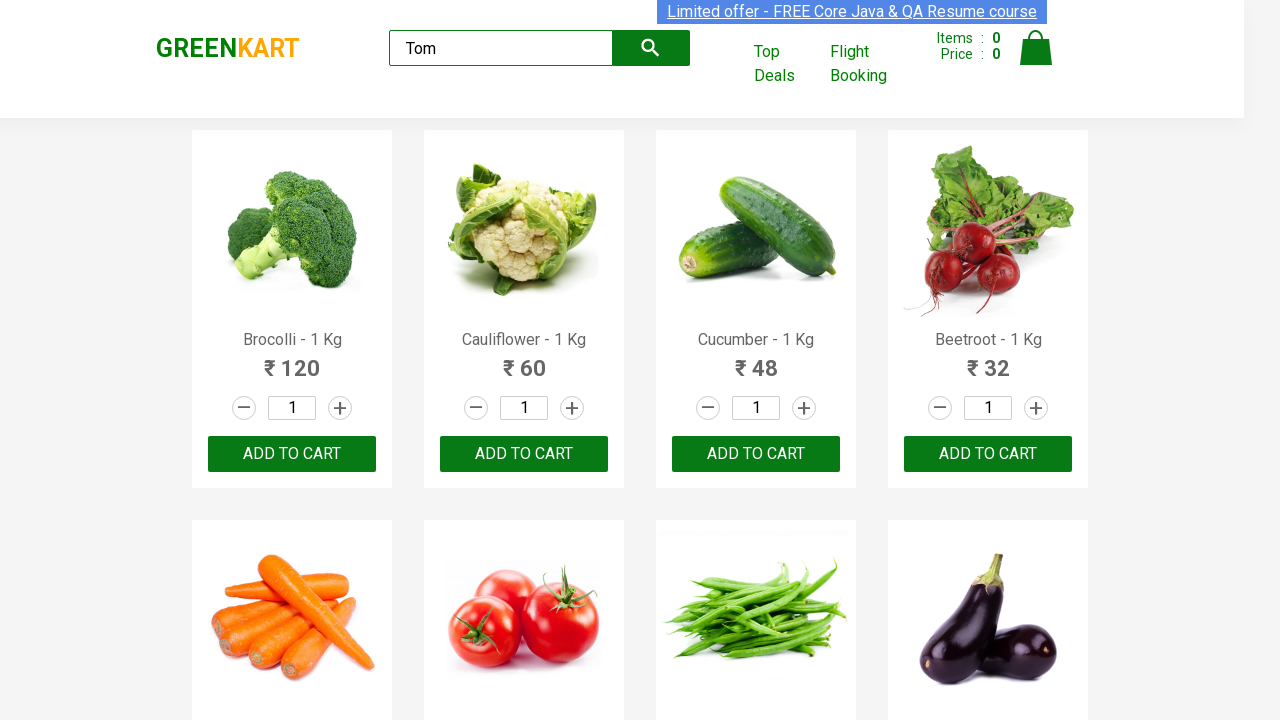

Search results loaded on home page
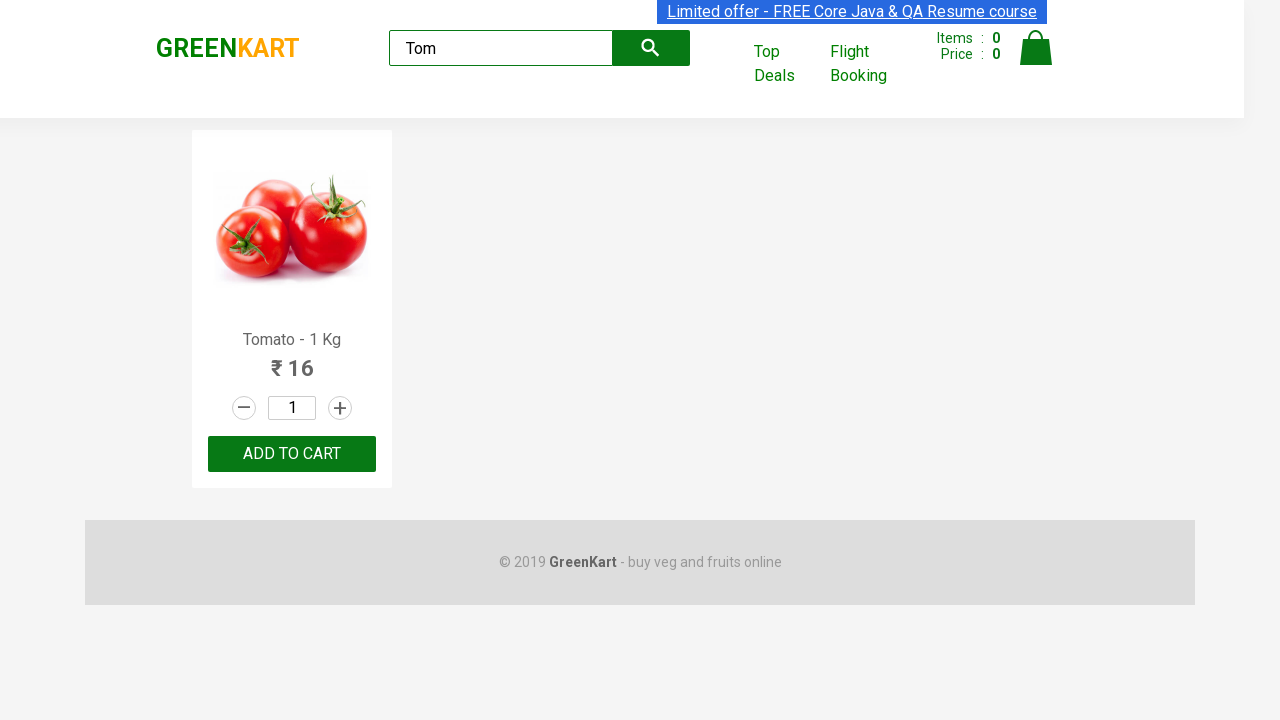

Retrieved product name from home page: 'Tomato'
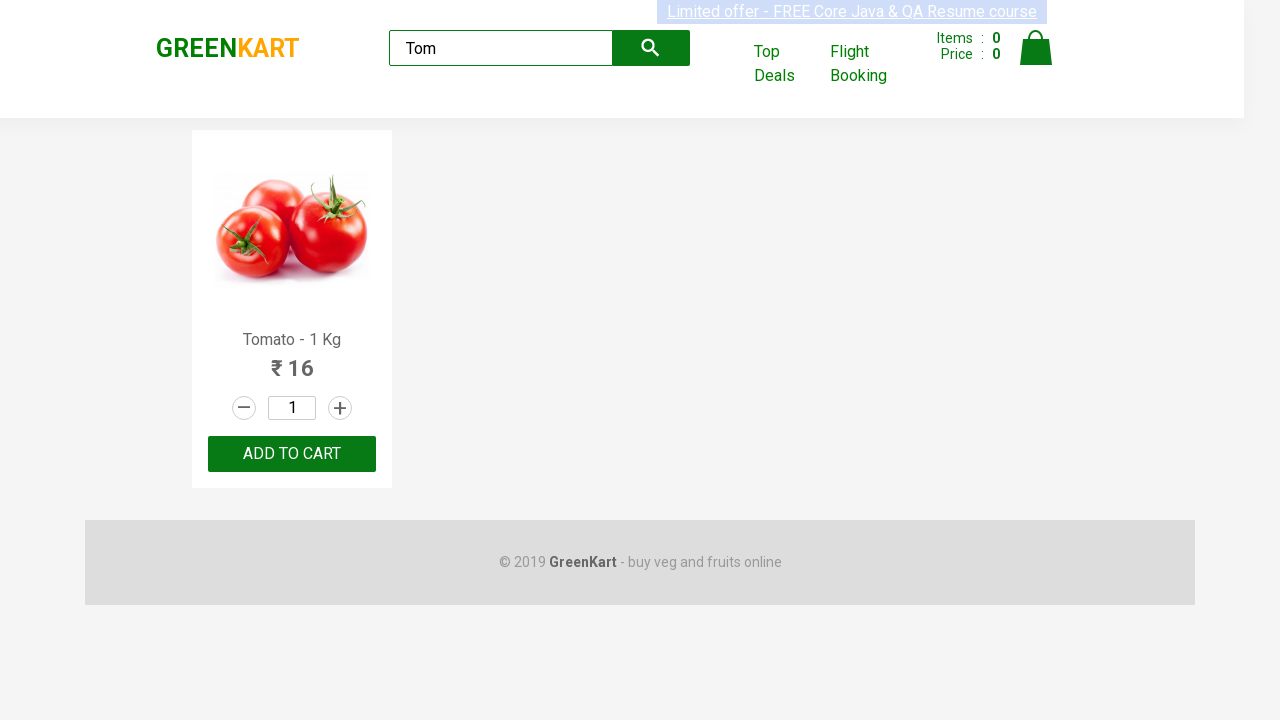

Clicked offers link to open new window at (787, 64) on a[href='#/offers']
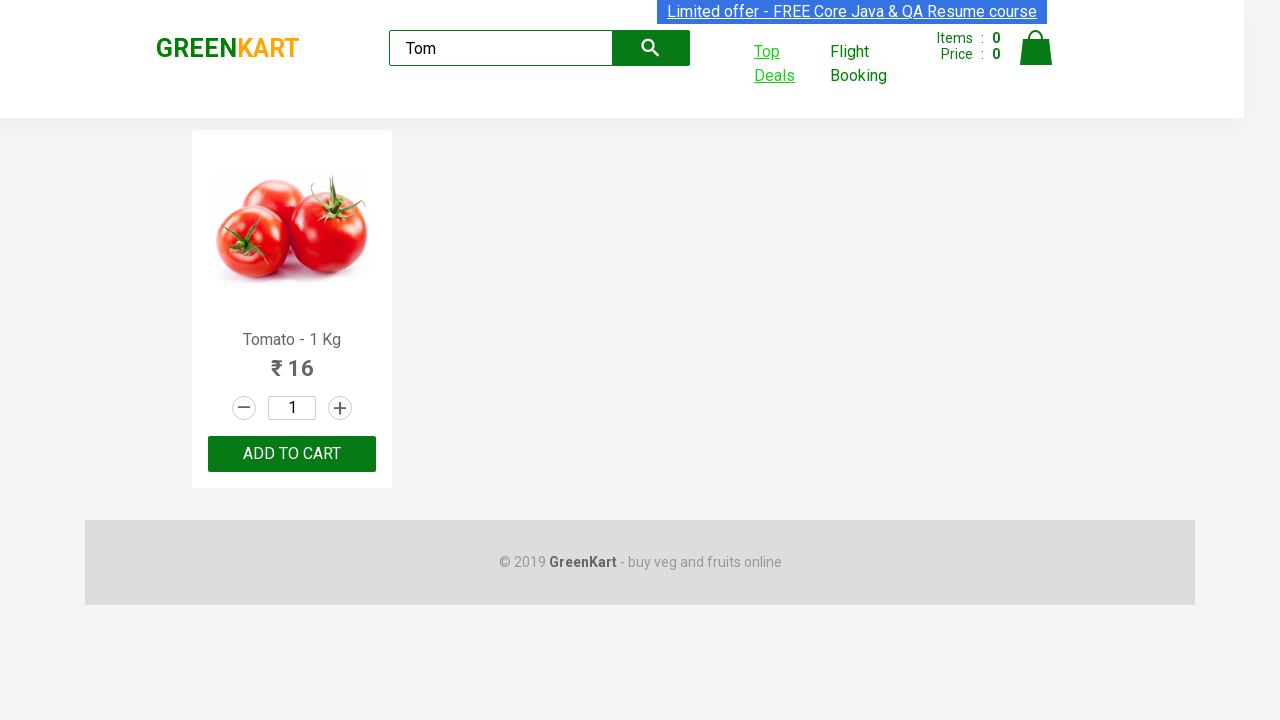

Offers page loaded in new window
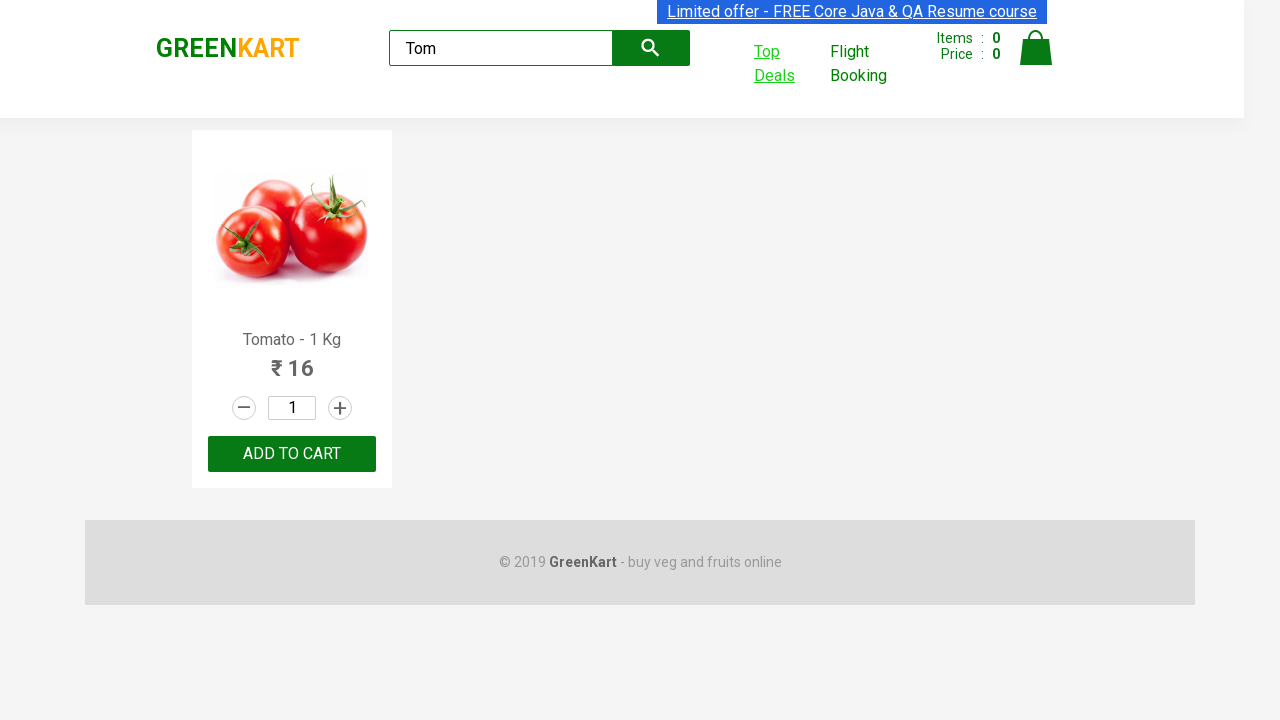

Filled search field with 'Tom' on offers page on #search-field
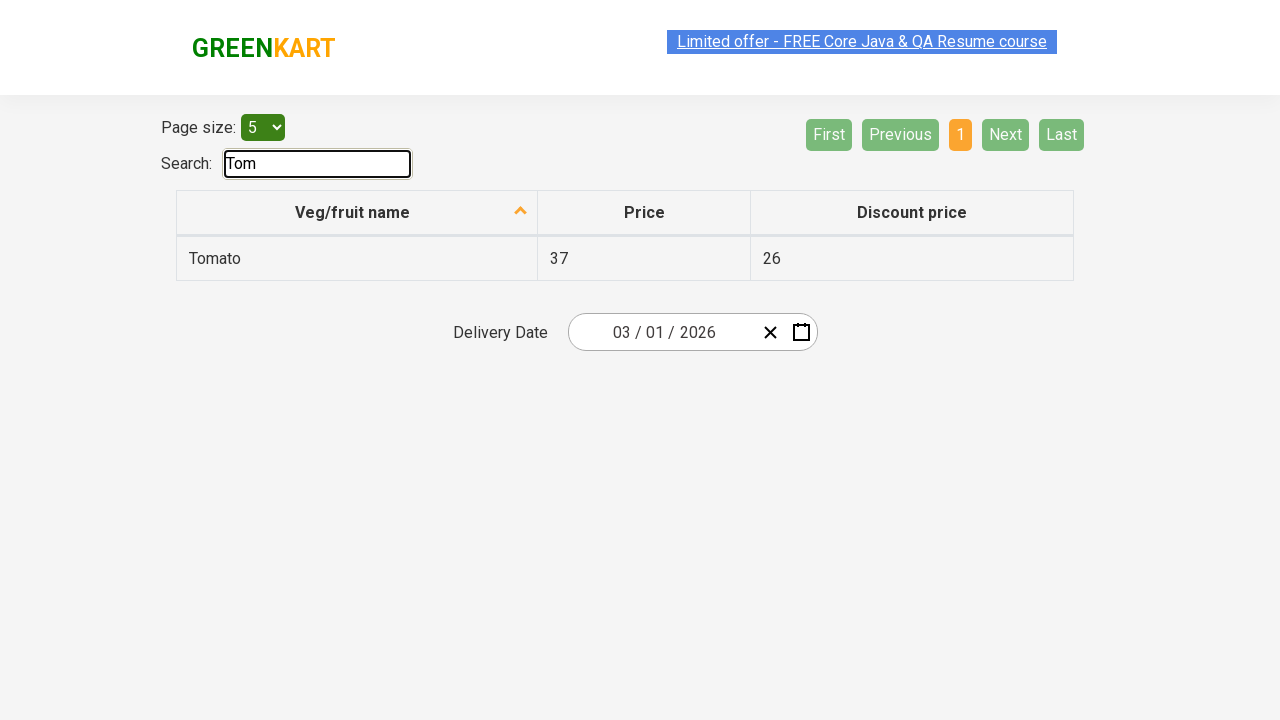

Search results loaded on offers page
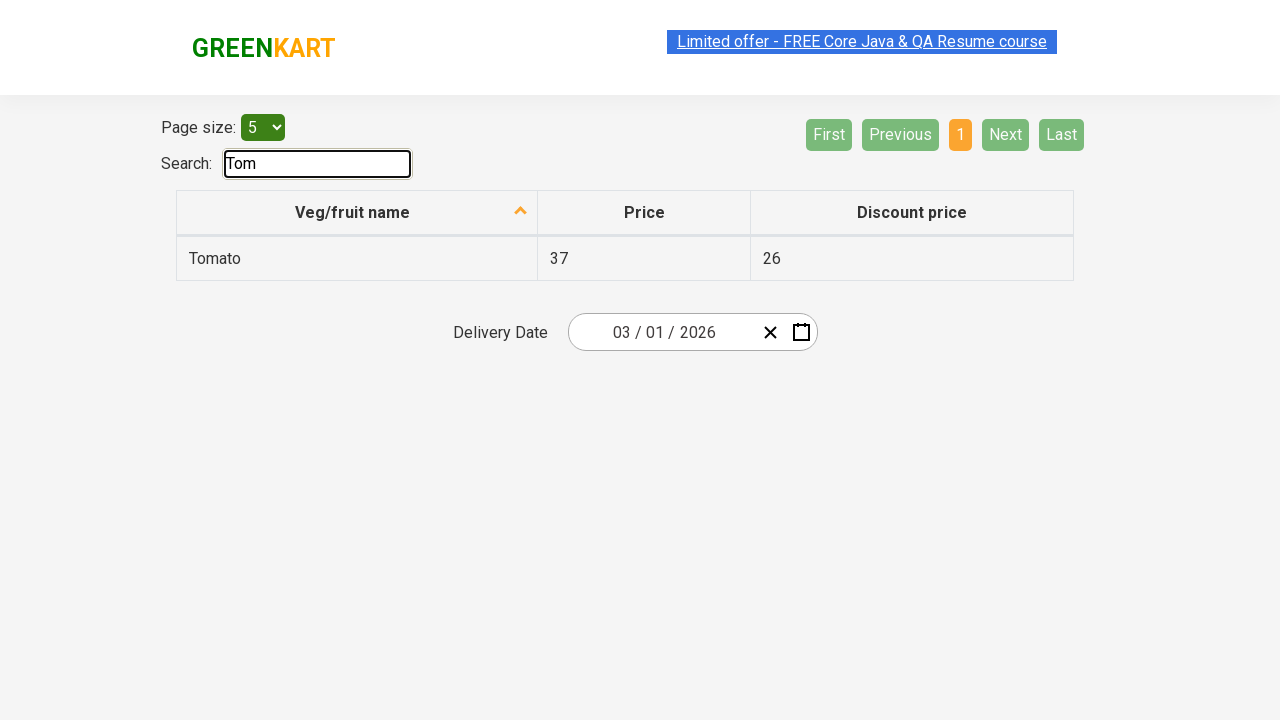

Retrieved product name from offers page: 'Tomato'
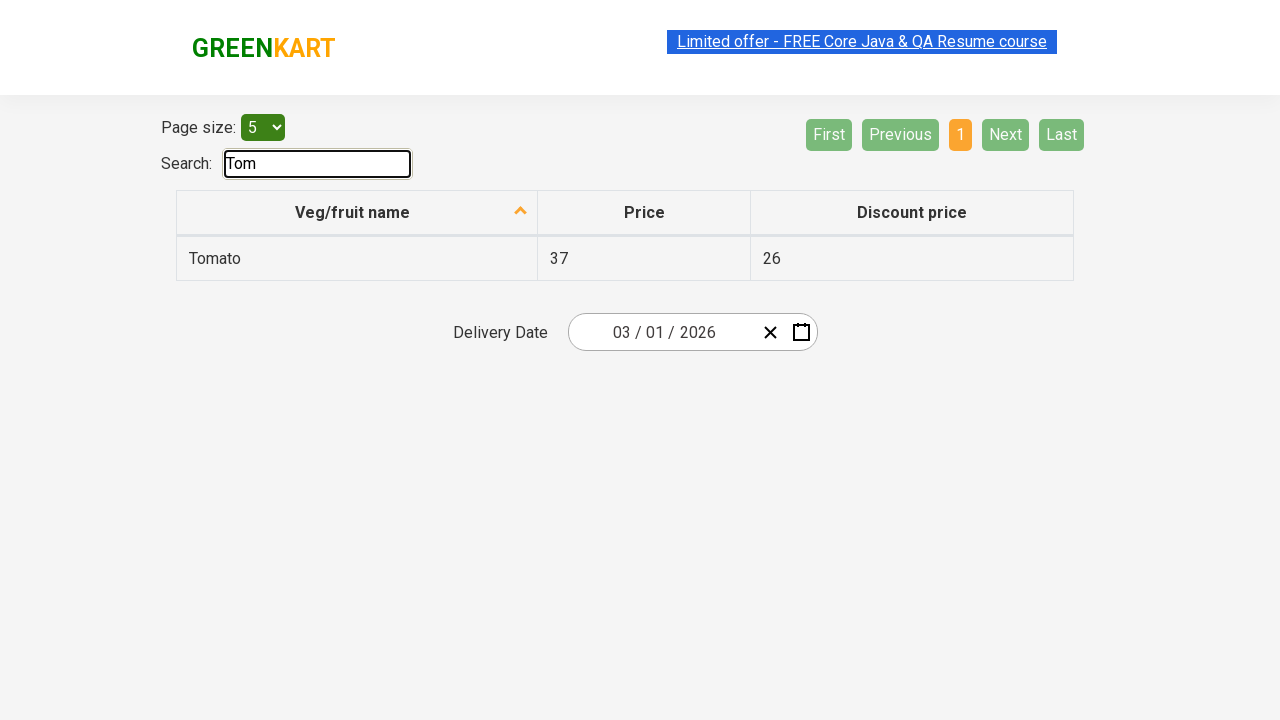

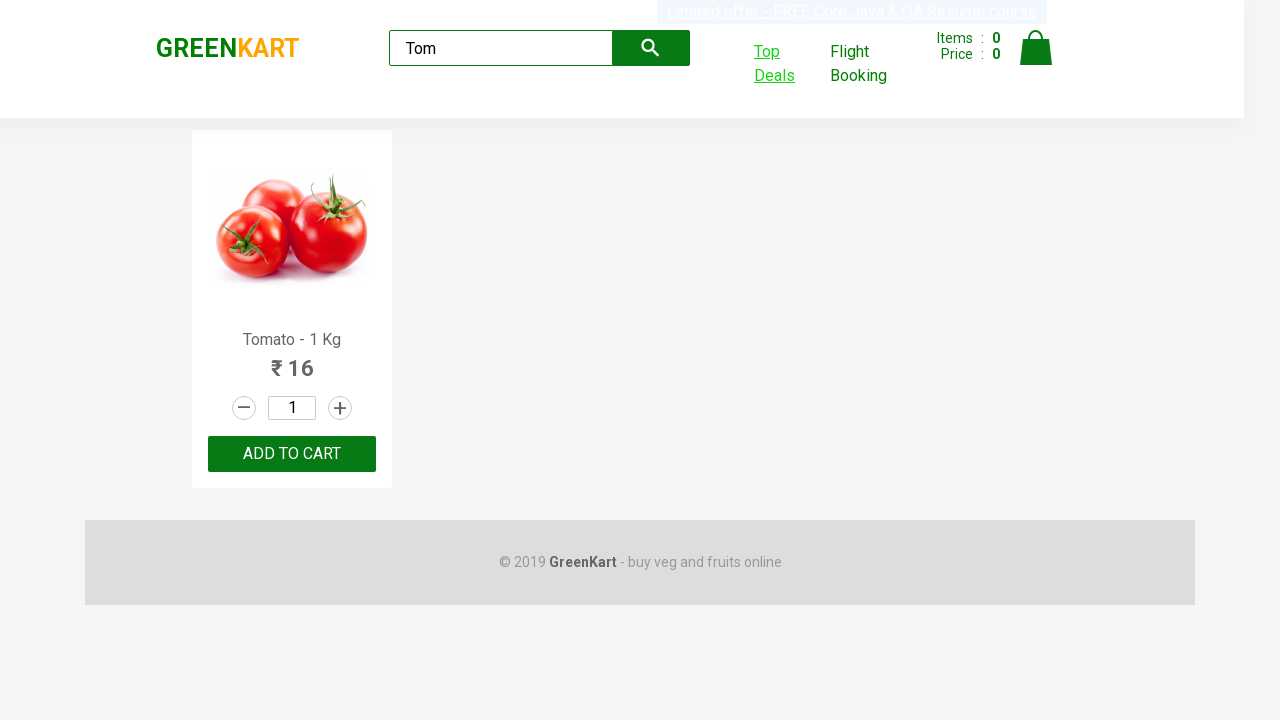